Tests selecting multiple non-consecutive items using Ctrl key modifier

Starting URL: https://automationfc.github.io/jquery-selectable/

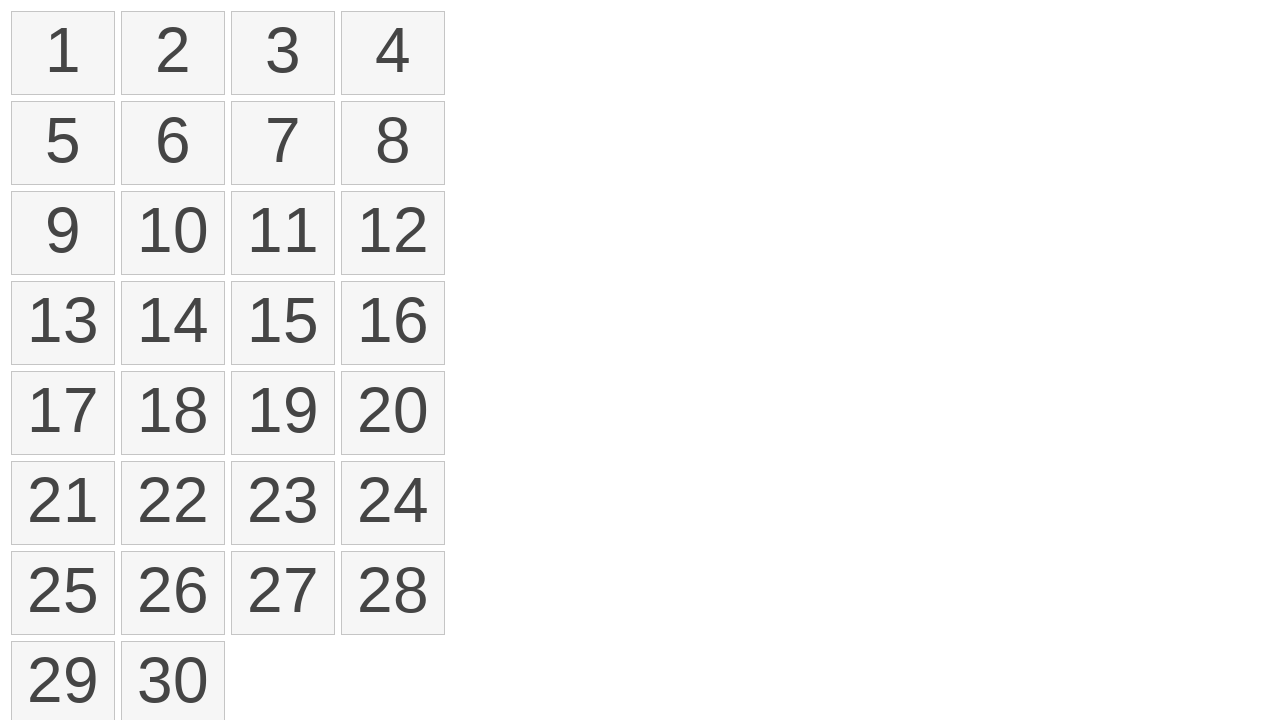

Pressed down Control key to enable multi-select mode
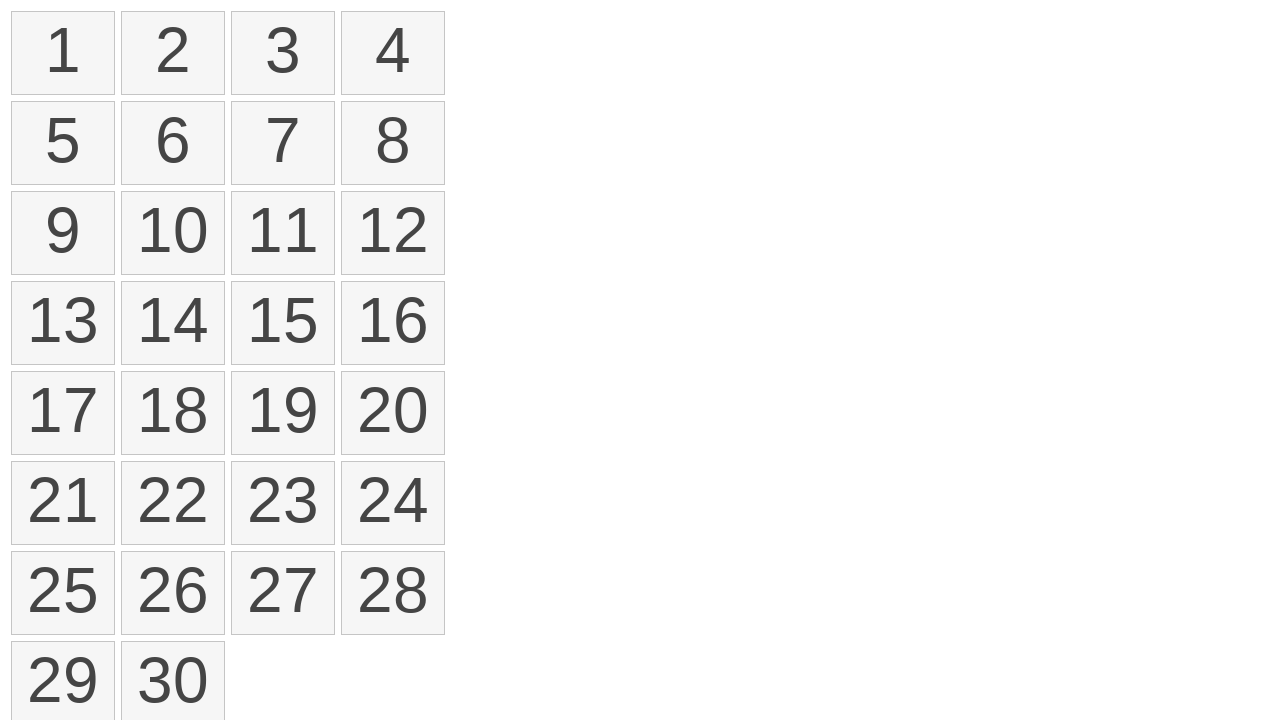

Clicked first item (position 1) while holding Control at (63, 53) on ol#selectable>li:nth-child(1)
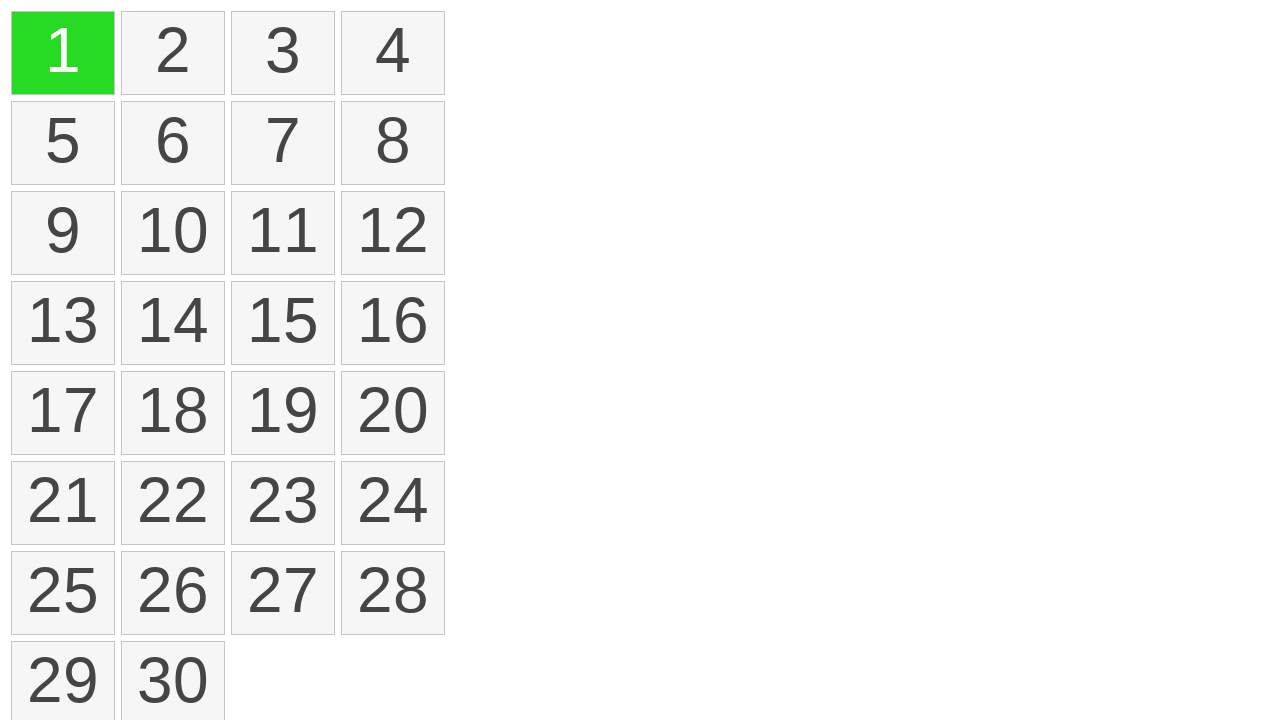

Clicked third item (position 3) while holding Control at (283, 53) on ol#selectable>li:nth-child(3)
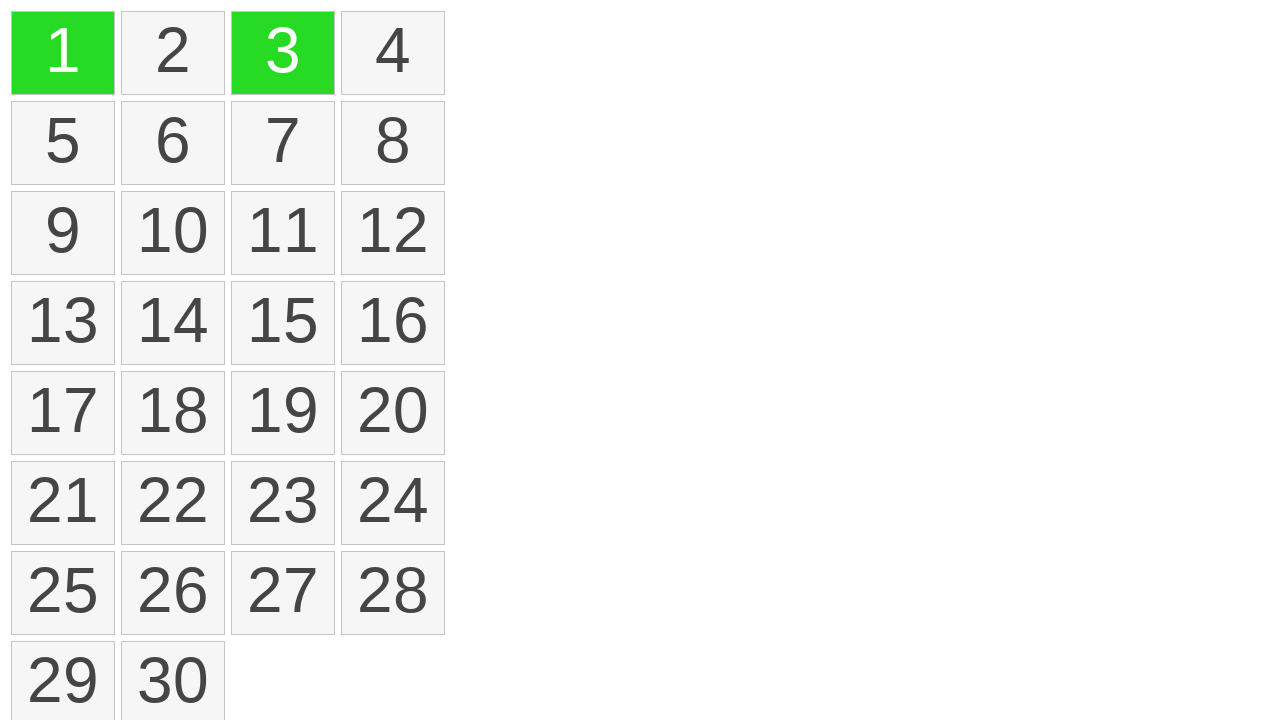

Clicked eighth item (position 8) while holding Control at (393, 143) on ol#selectable>li:nth-child(8)
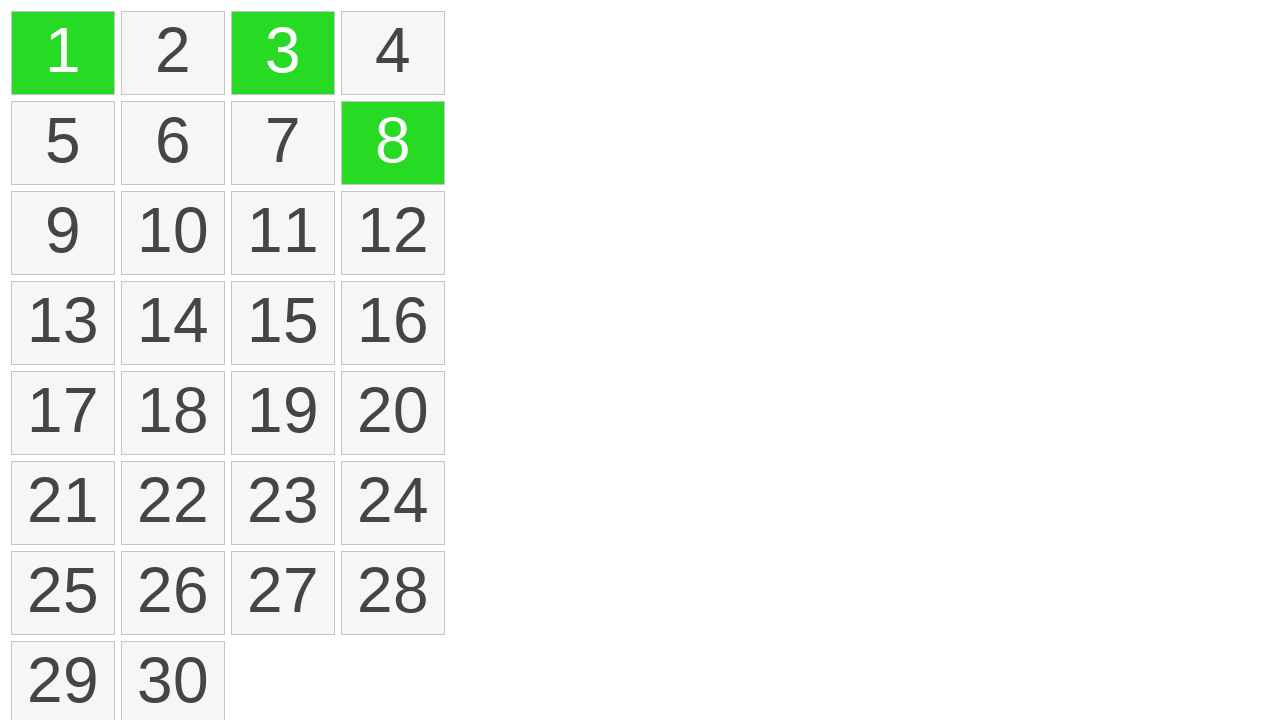

Clicked eleventh item (position 11) while holding Control at (283, 233) on ol#selectable>li:nth-child(11)
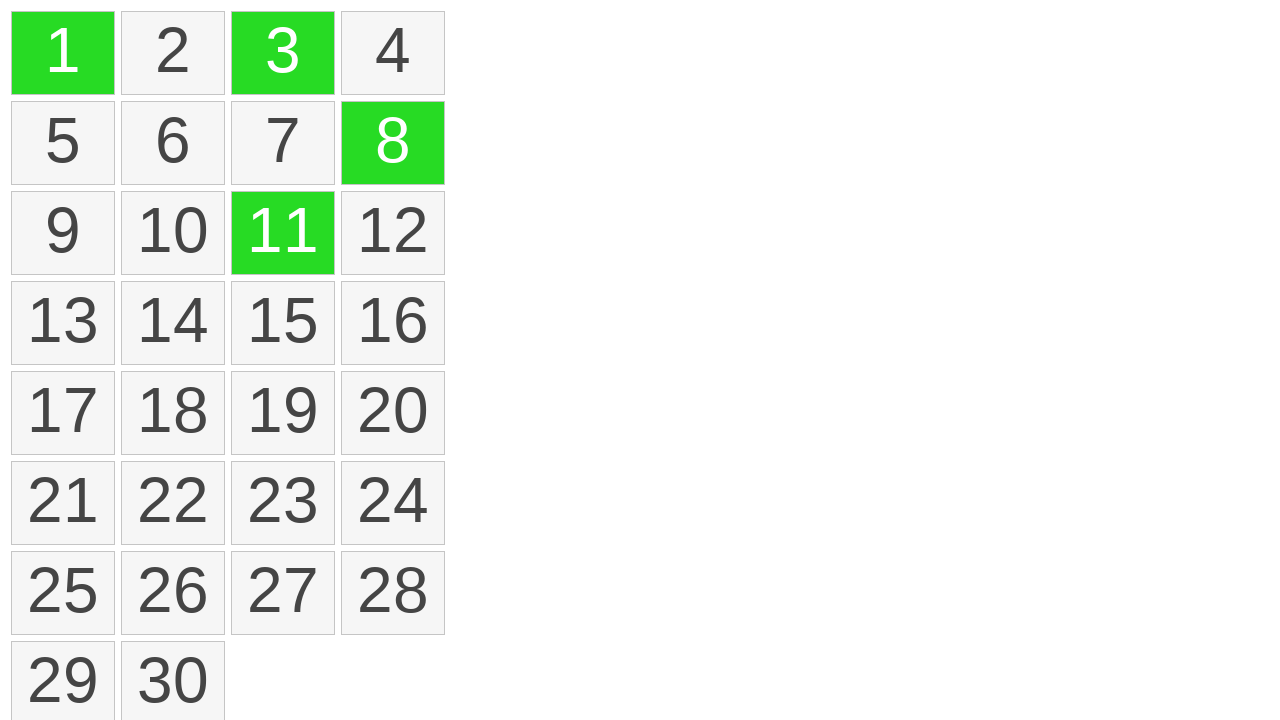

Released Control key, completing multi-select of non-consecutive items
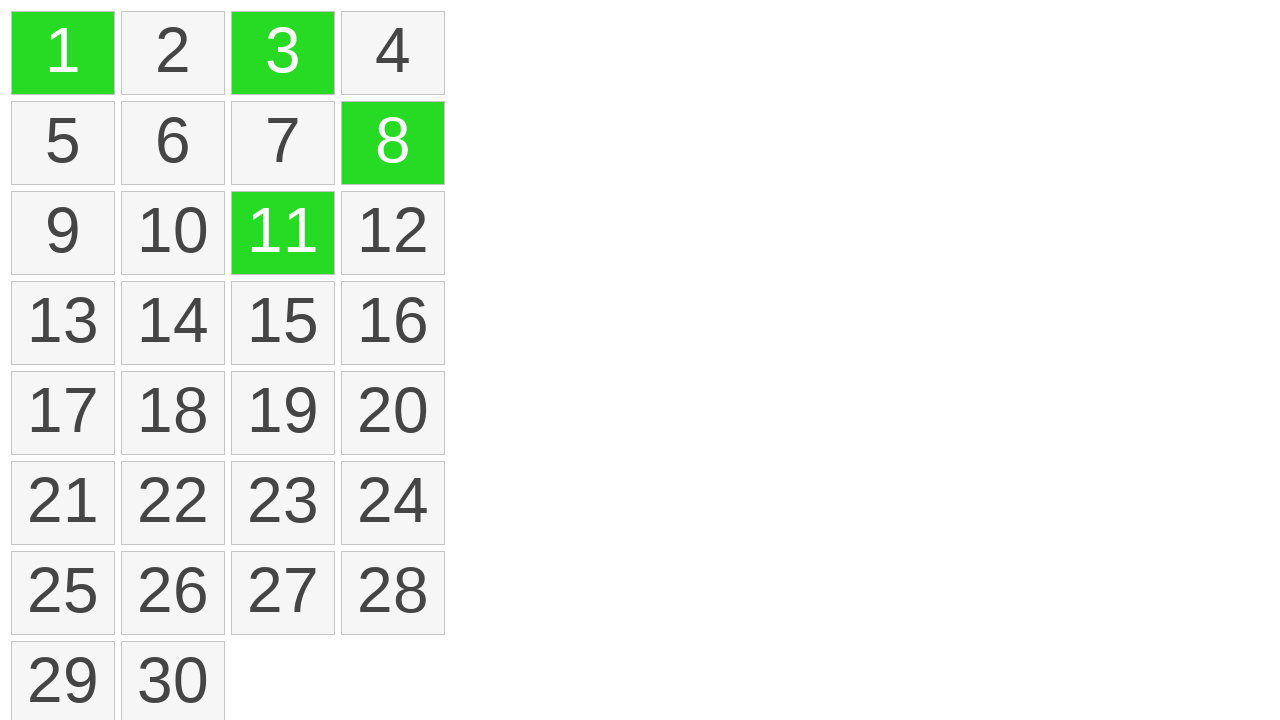

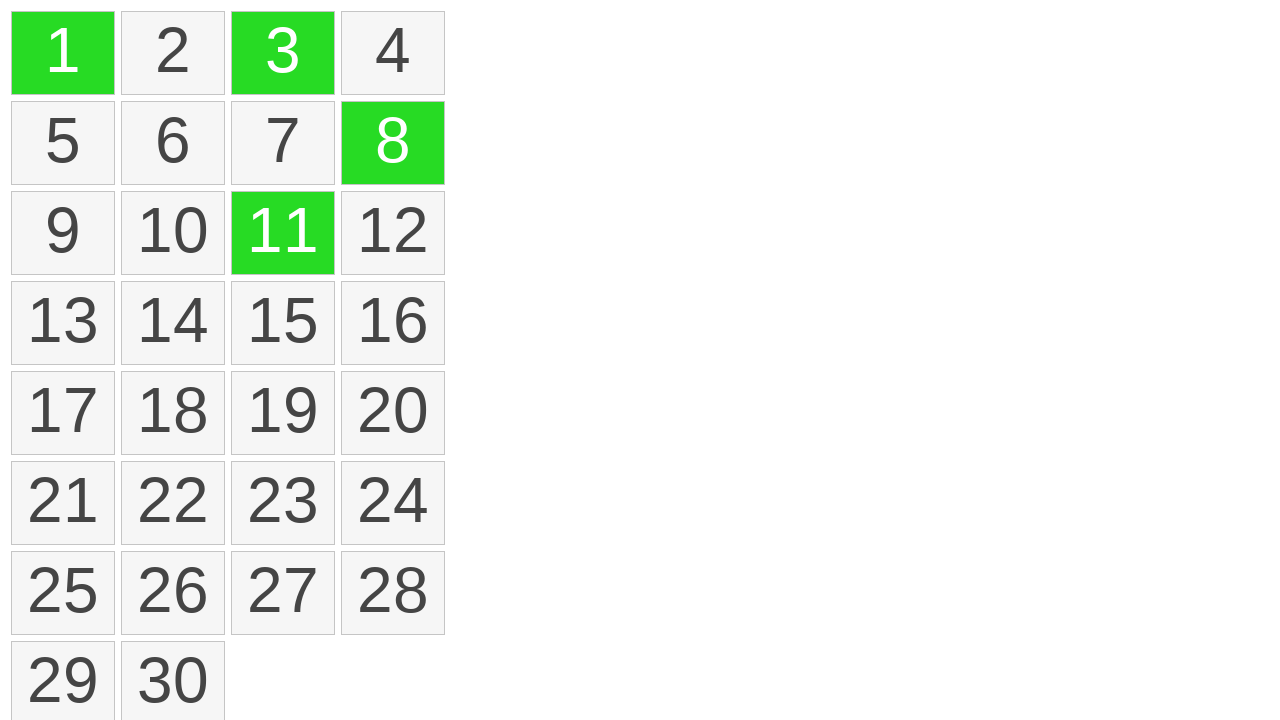